Tests navigation from Starbucks homepage to the account creation page by clicking the "Join now" link

Starting URL: https://www.starbucks.com

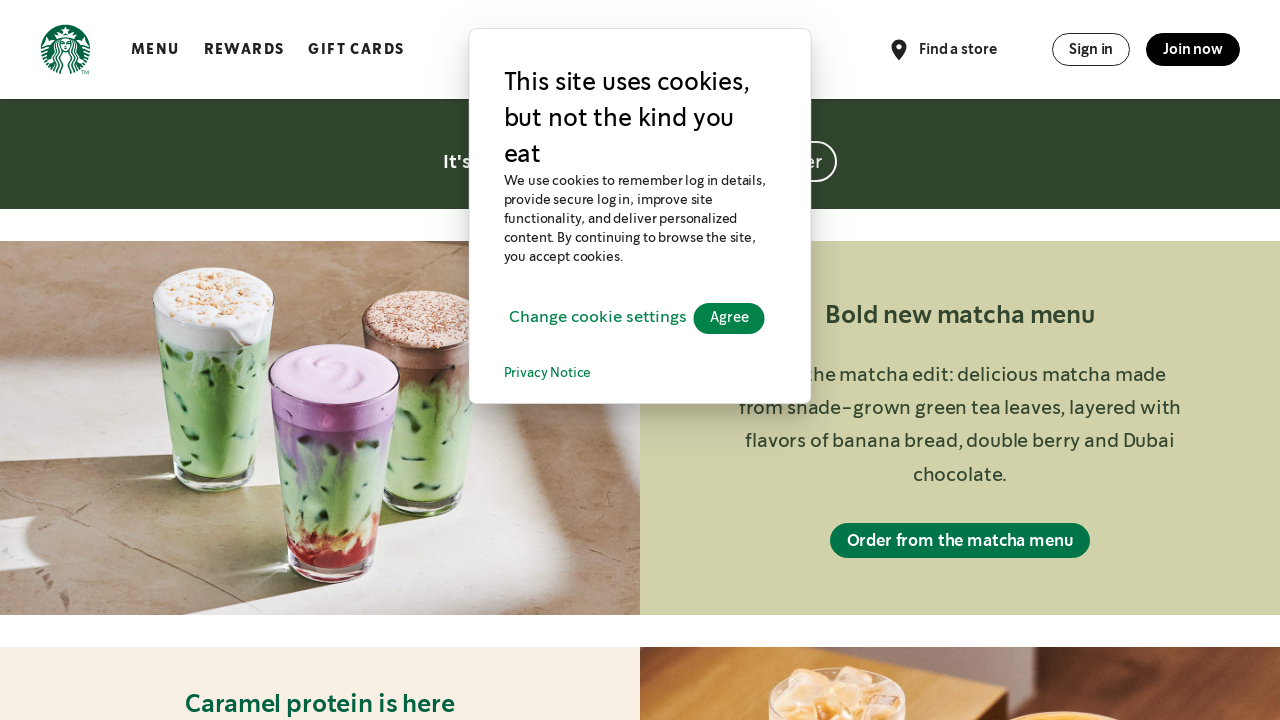

Clicked 'Join now' link to navigate to account creation page at (1193, 49) on xpath=//*[contains(text(), 'Join now')]
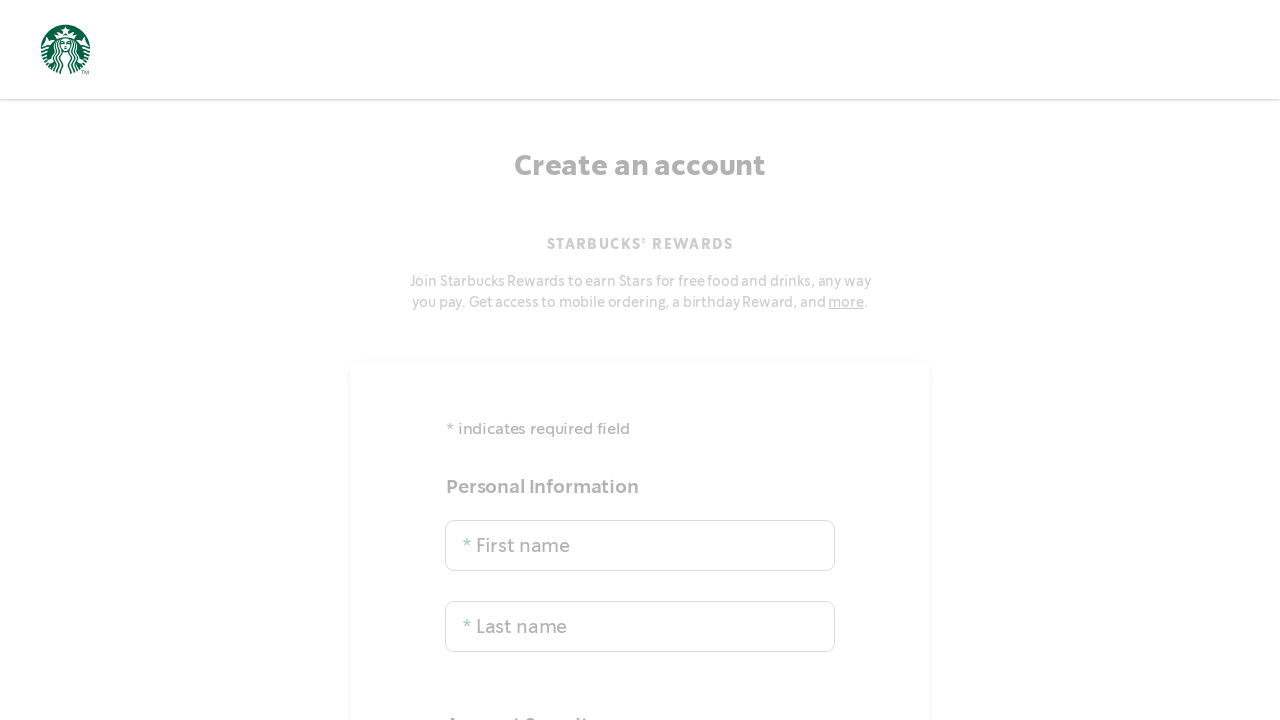

Account creation page loaded and URL verified
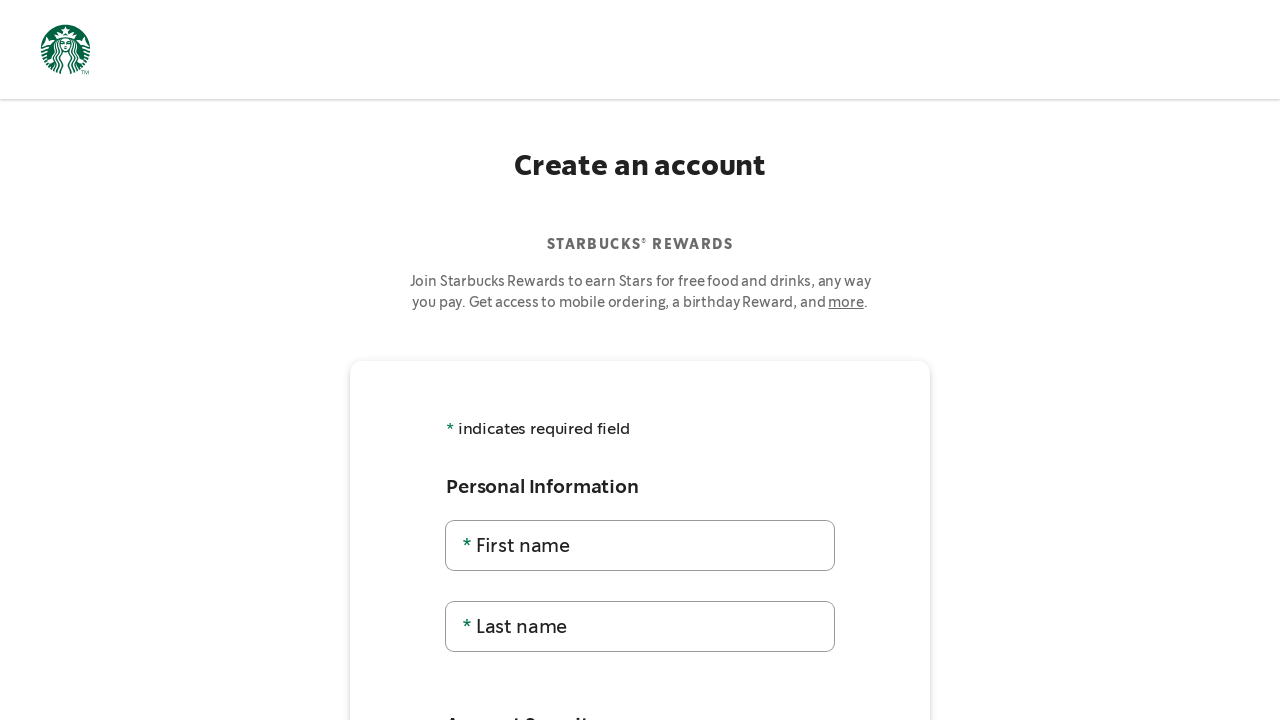

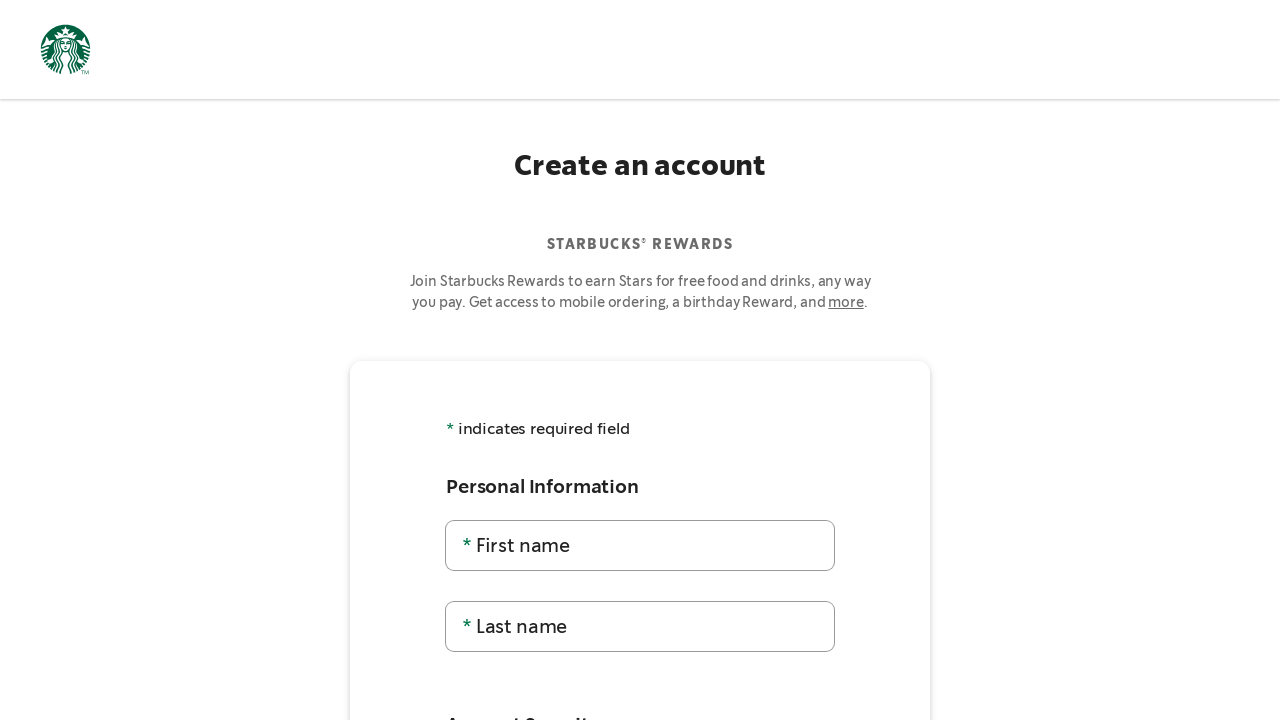